Tests filtering to display only active (non-completed) items

Starting URL: https://demo.playwright.dev/todomvc

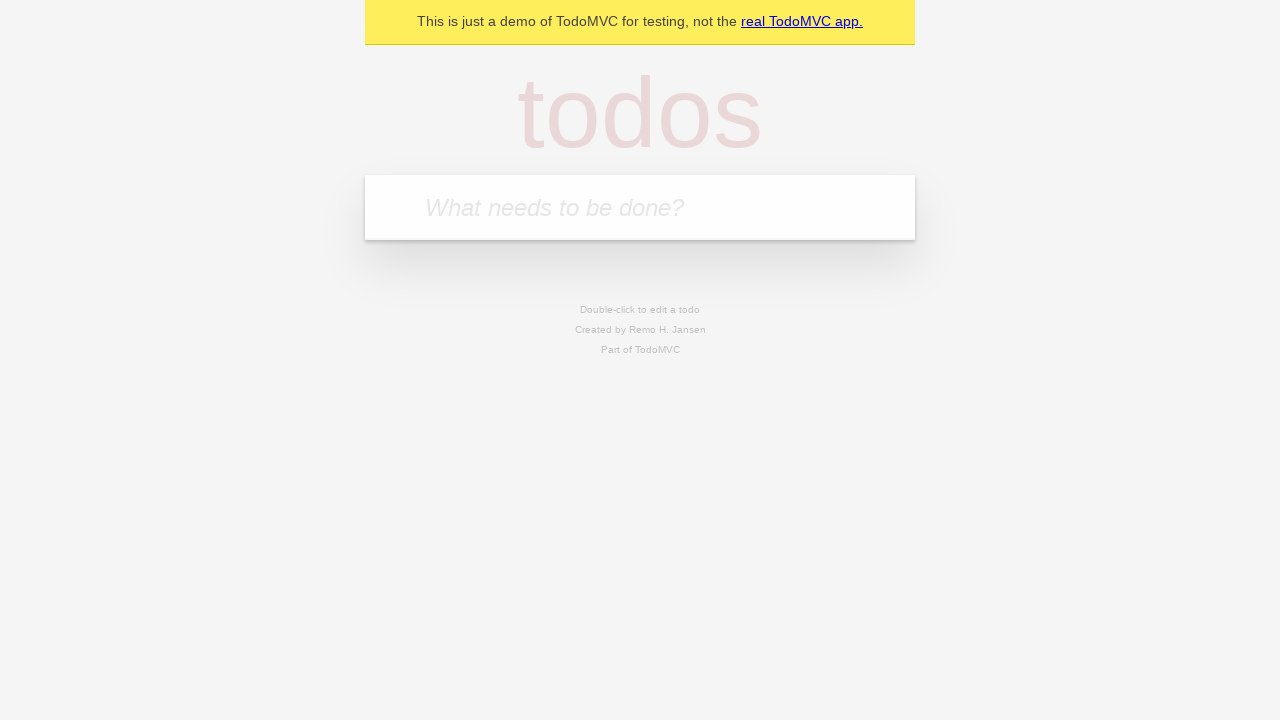

Filled new todo field with 'buy some cheese' on .new-todo
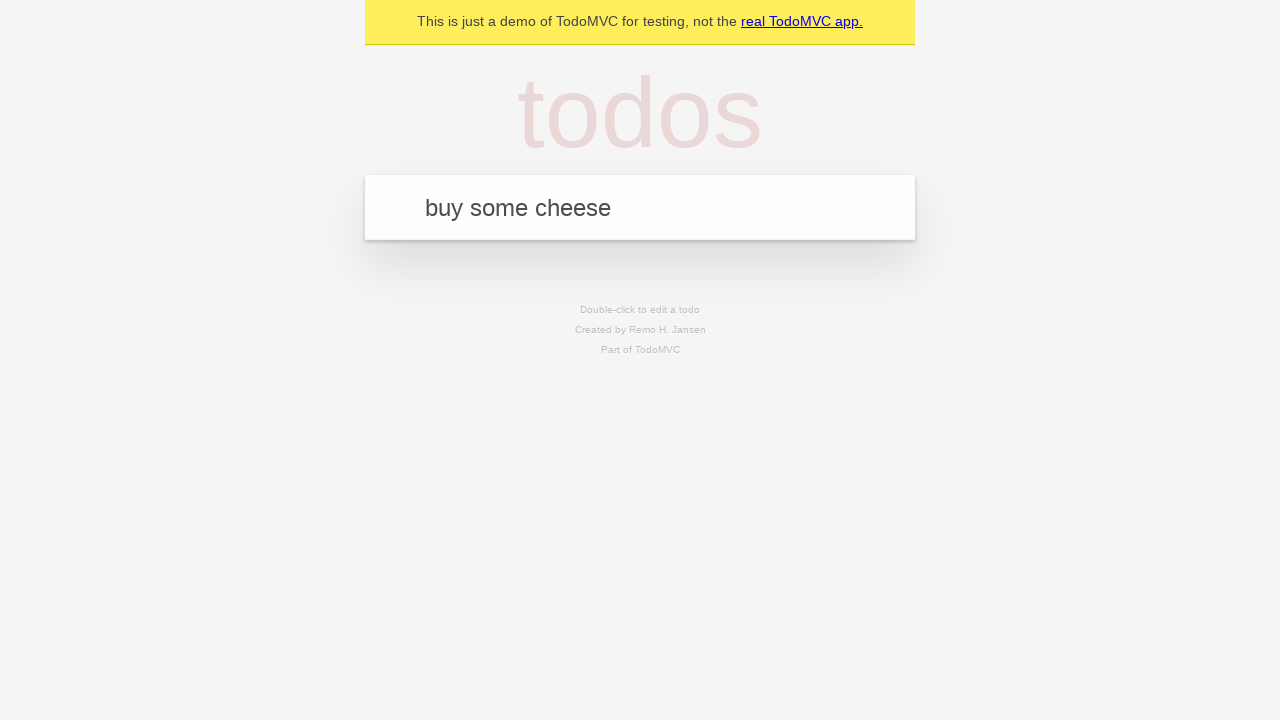

Pressed Enter to add first todo 'buy some cheese' on .new-todo
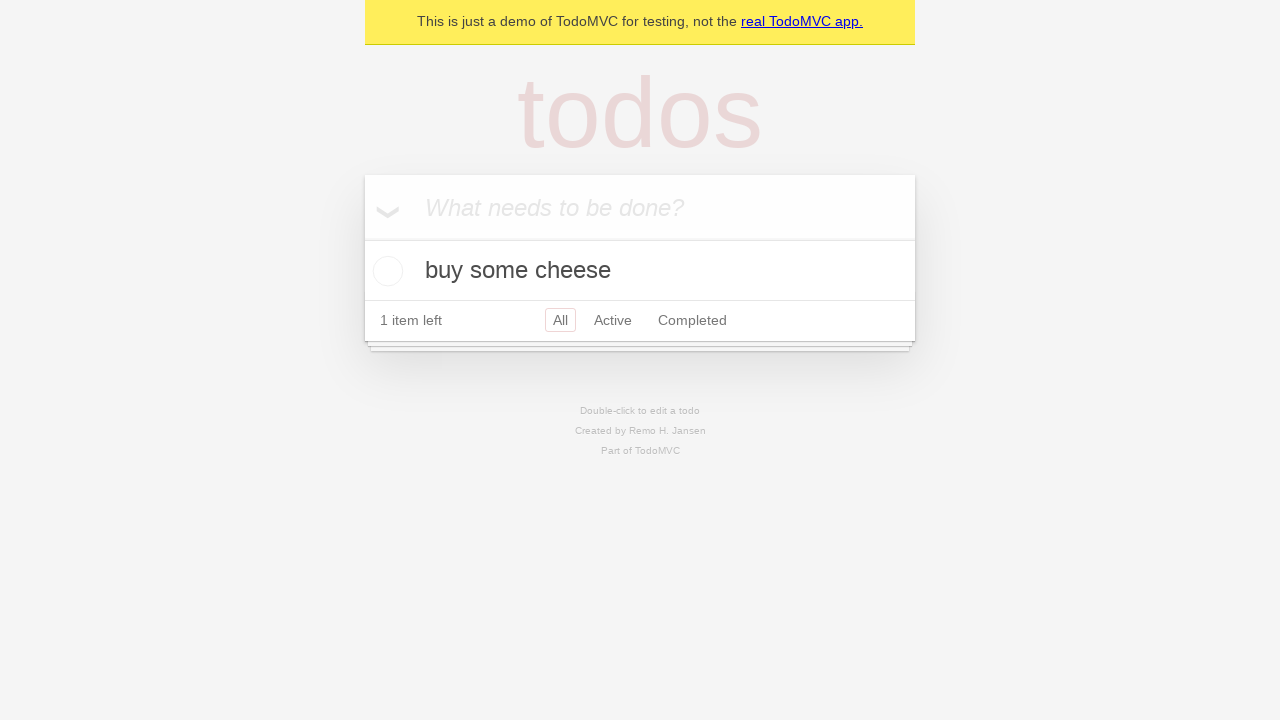

Filled new todo field with 'feed the cat' on .new-todo
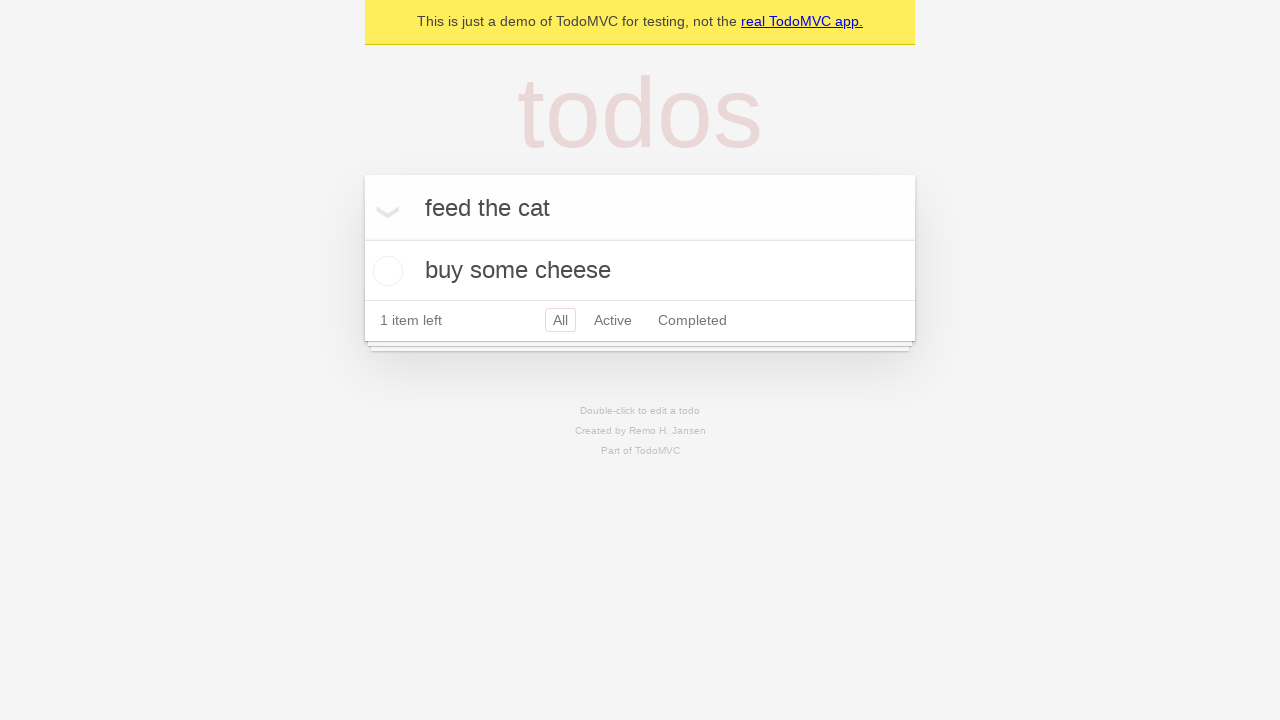

Pressed Enter to add second todo 'feed the cat' on .new-todo
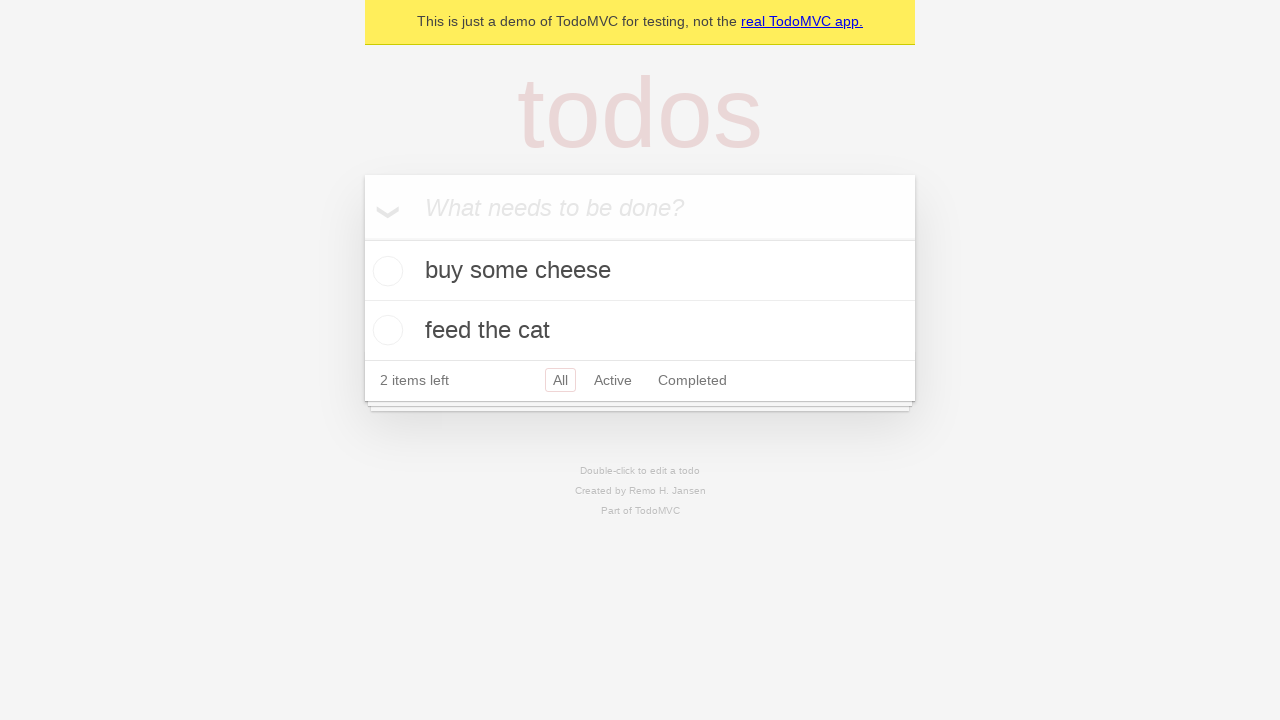

Filled new todo field with 'book a doctors appointment' on .new-todo
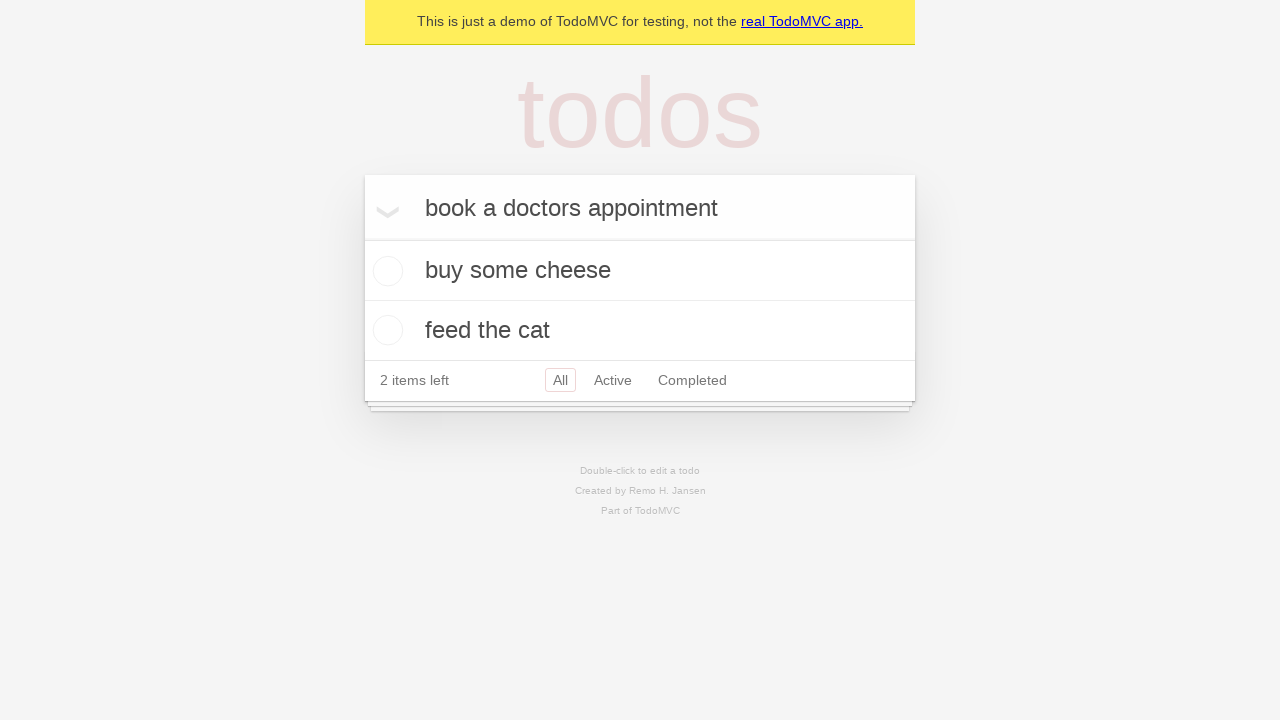

Pressed Enter to add third todo 'book a doctors appointment' on .new-todo
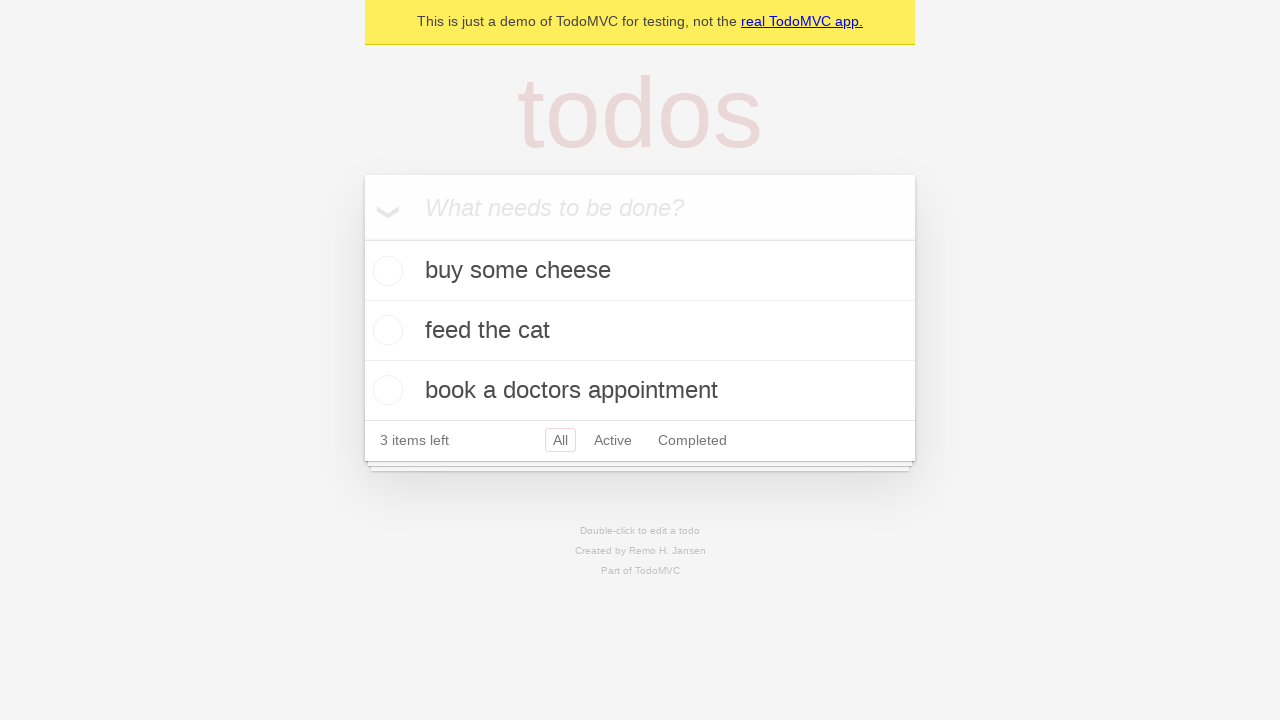

Waited for all three todos to be displayed in the list
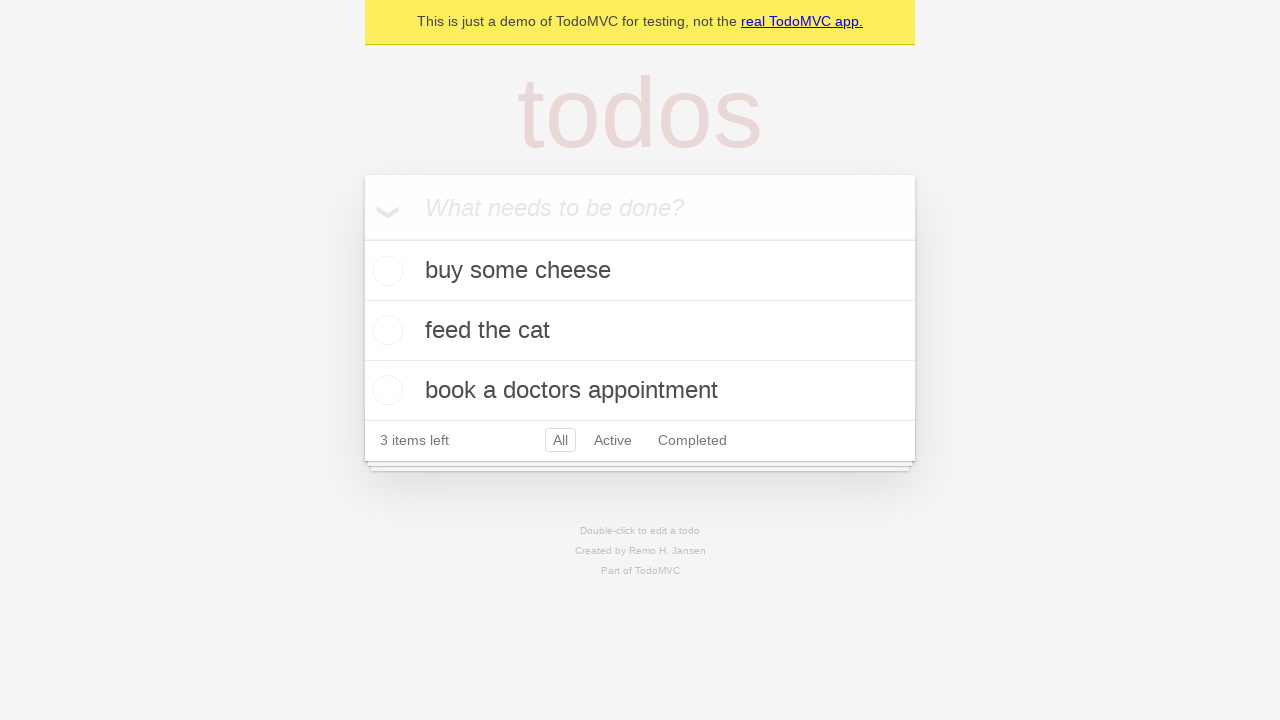

Checked the toggle to mark second todo 'feed the cat' as completed at (385, 330) on .todo-list li .toggle >> nth=1
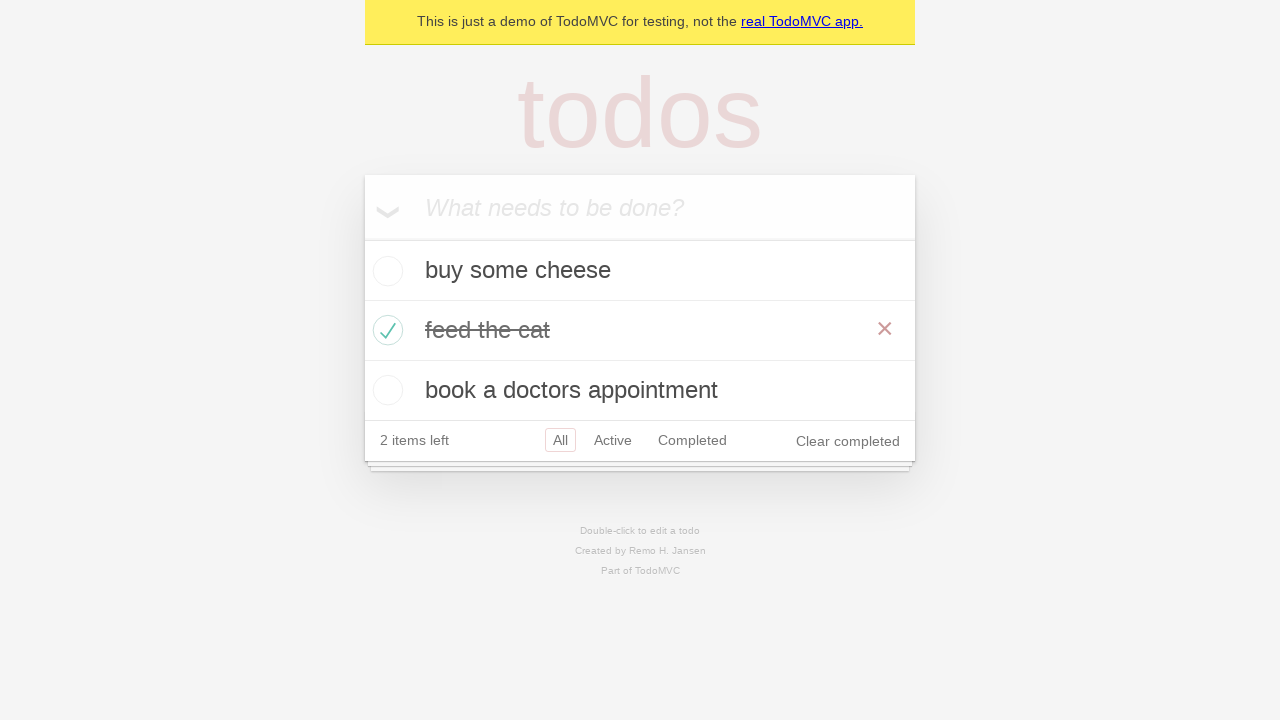

Clicked Active filter to display only non-completed items at (613, 440) on .filters >> text=Active
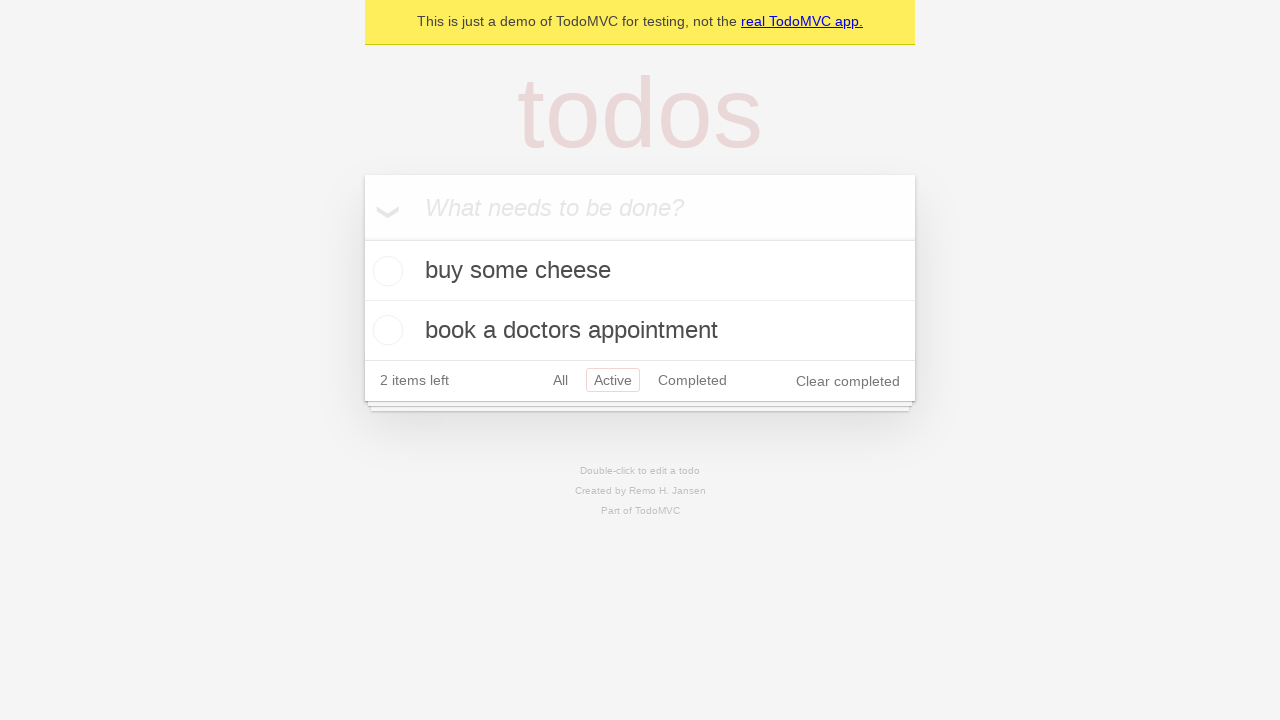

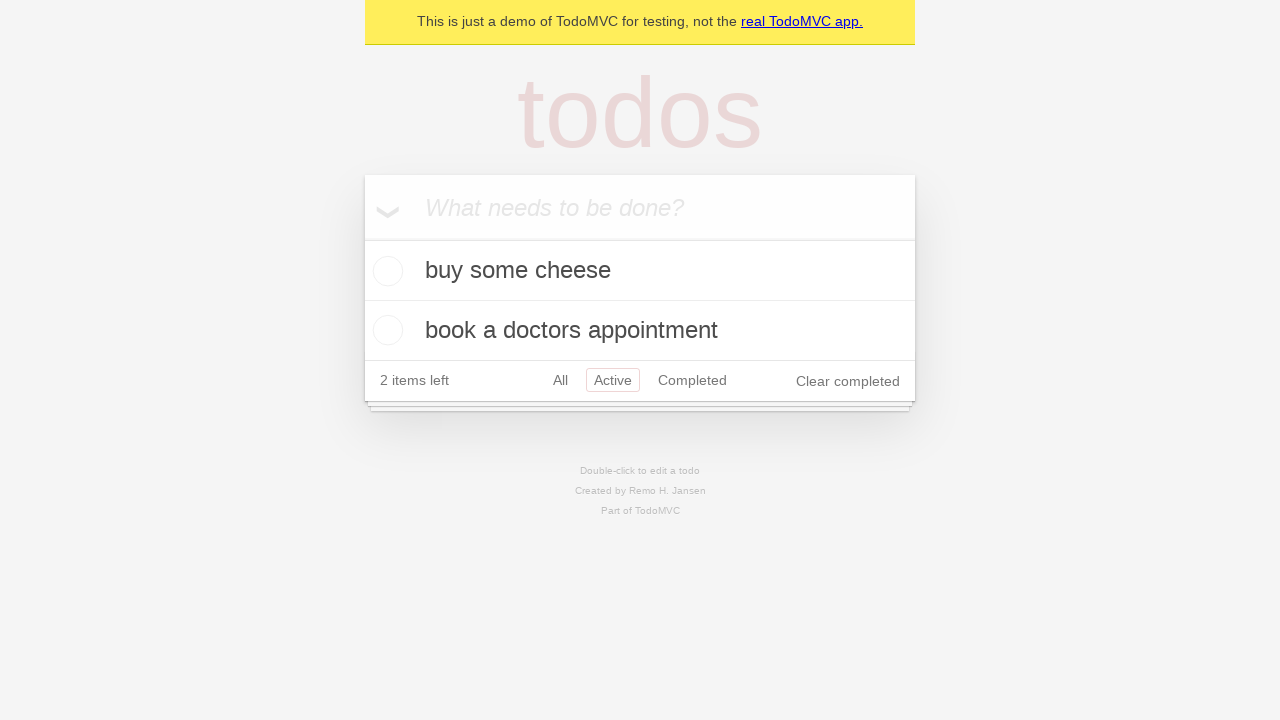